Navigates to an Angular demo application and clicks the primary button on the page

Starting URL: https://rahulshettyacademy.com/angularAppdemo/

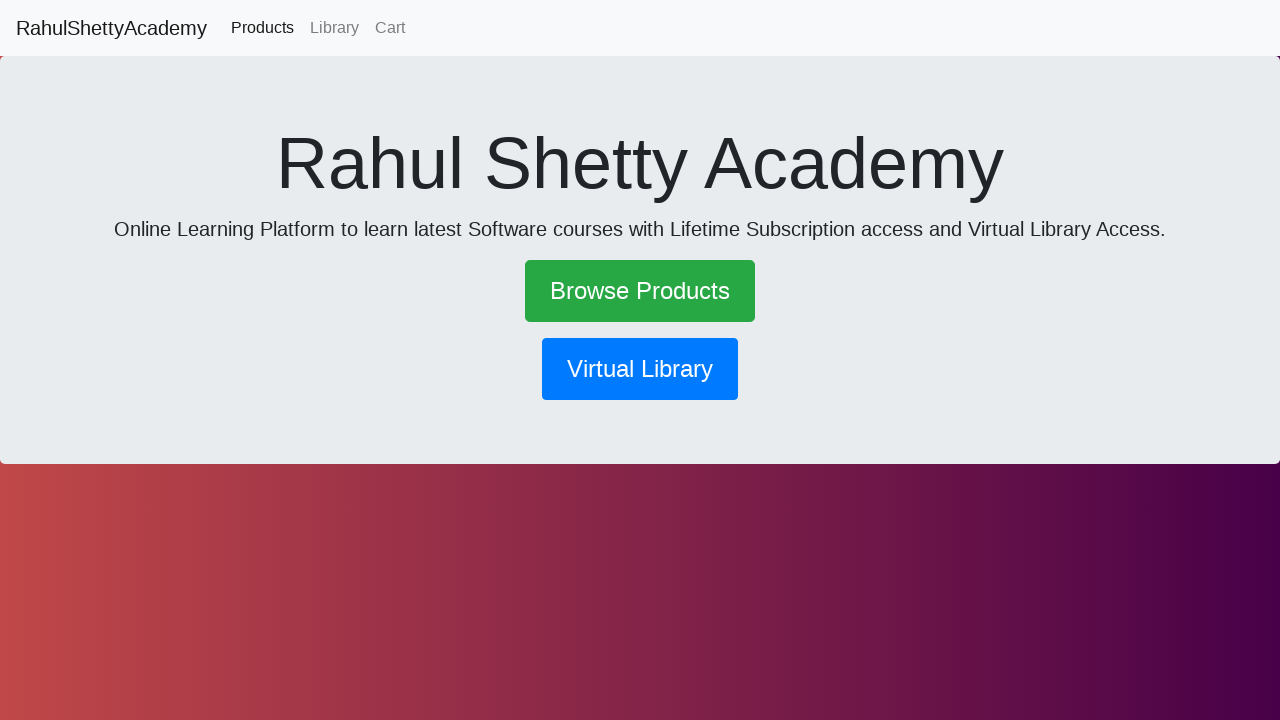

Navigated to Angular demo application at https://rahulshettyacademy.com/angularAppdemo/
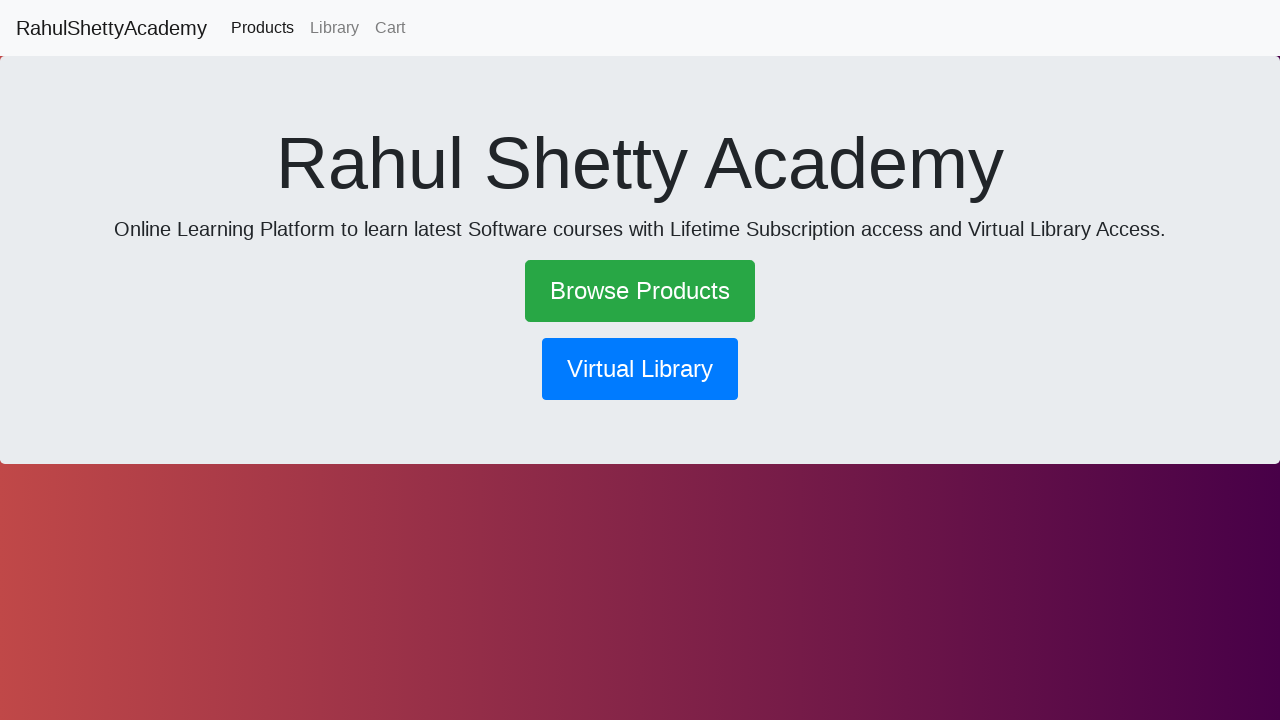

Clicked the primary button on the page at (640, 369) on .btn.btn-primary
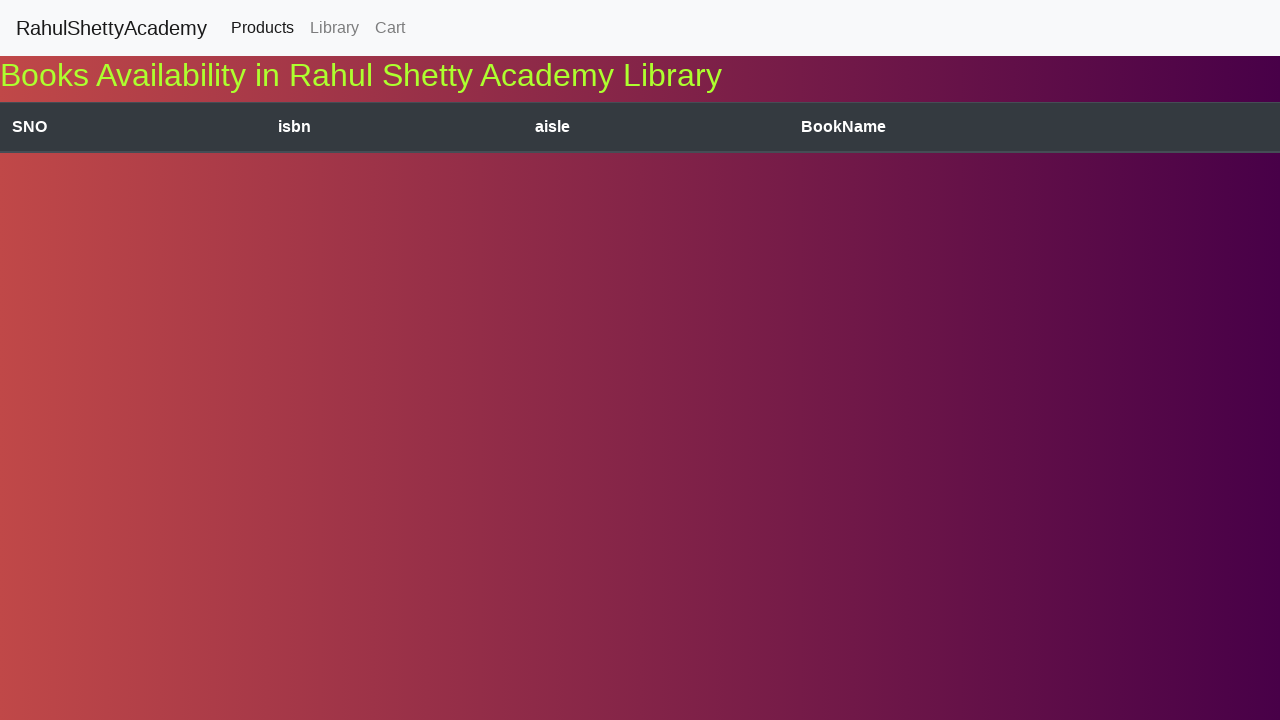

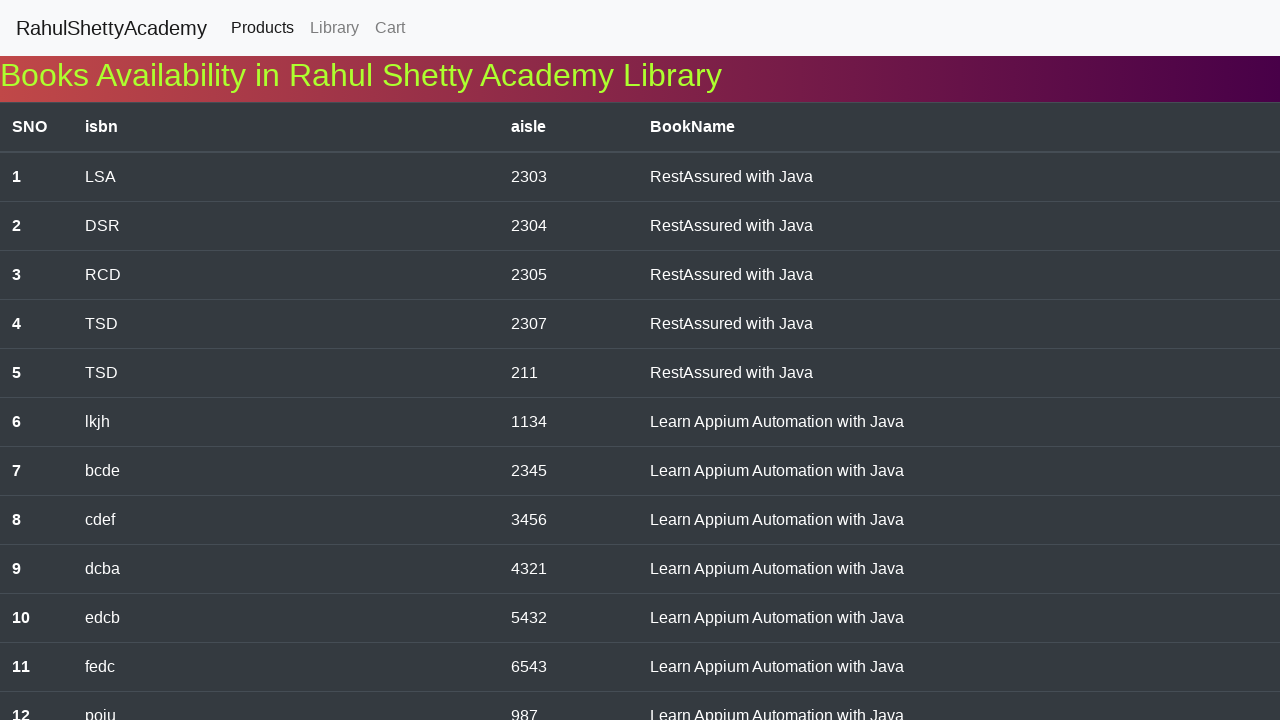